Tests that clicking dismiss button on confirmation page returns user to the signup page

Starting URL: https://shimmering-hamster-bbee86.netlify.app/

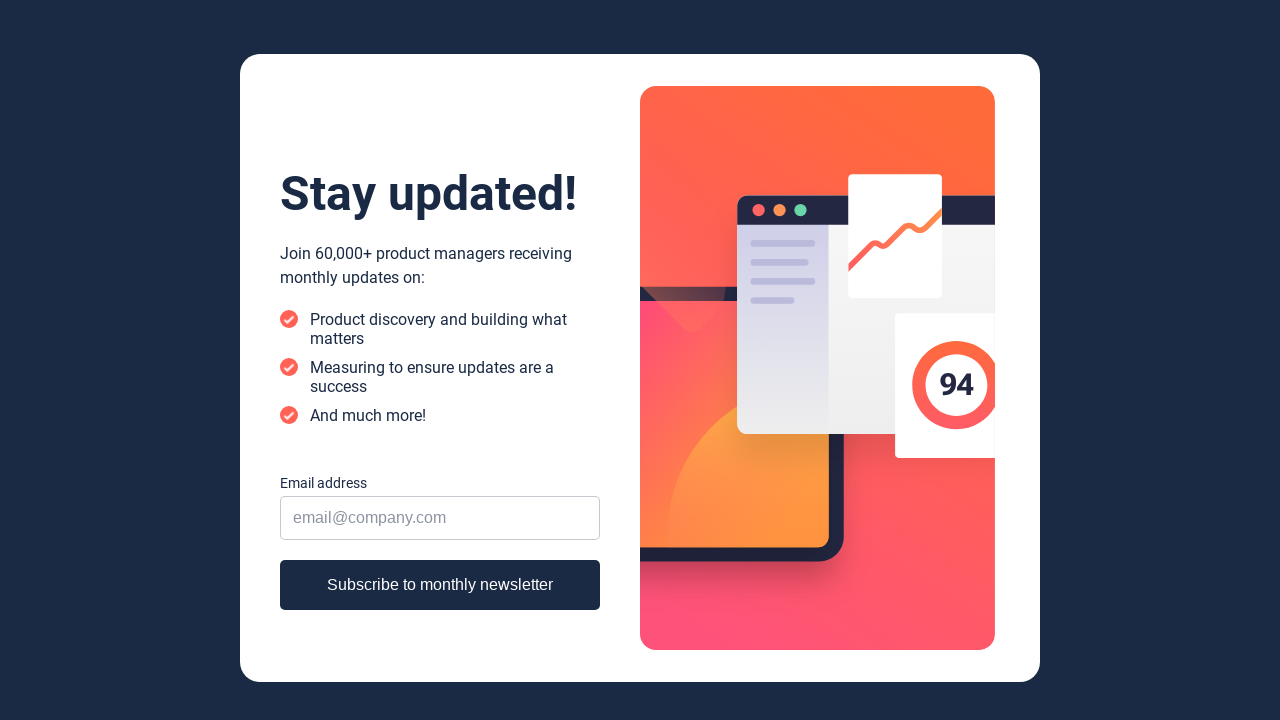

Filled email field with 'returning_user@example.com' on input[type='email']
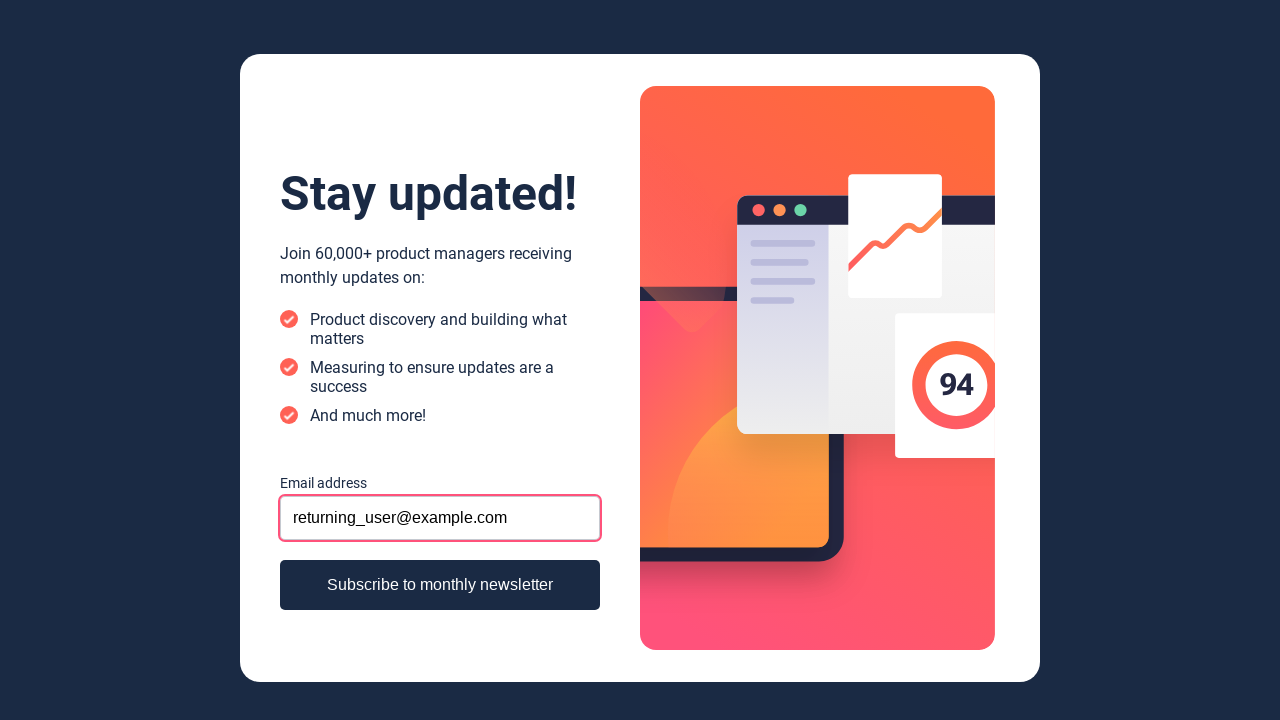

Clicked subscribe button at (440, 585) on button:has-text('Subscribe'), input[type='submit'], button[type='submit']
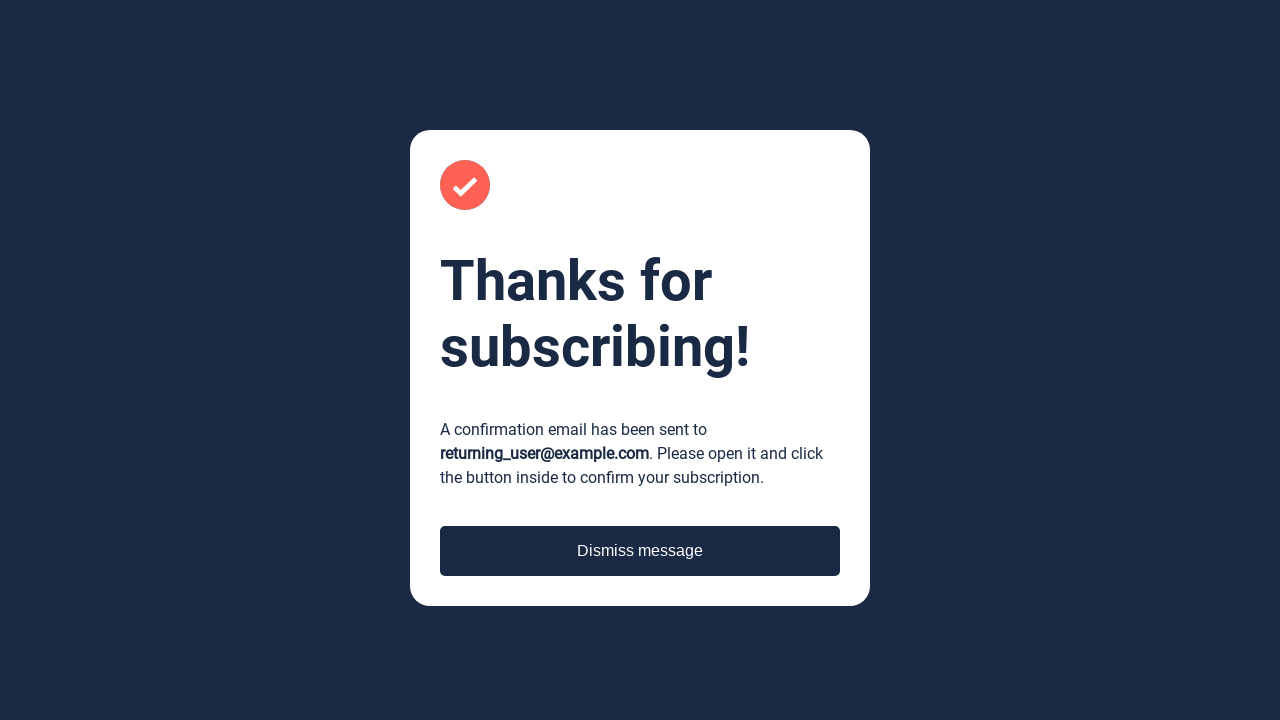

Confirmation page loaded with 'Thanks for subscribing!' message
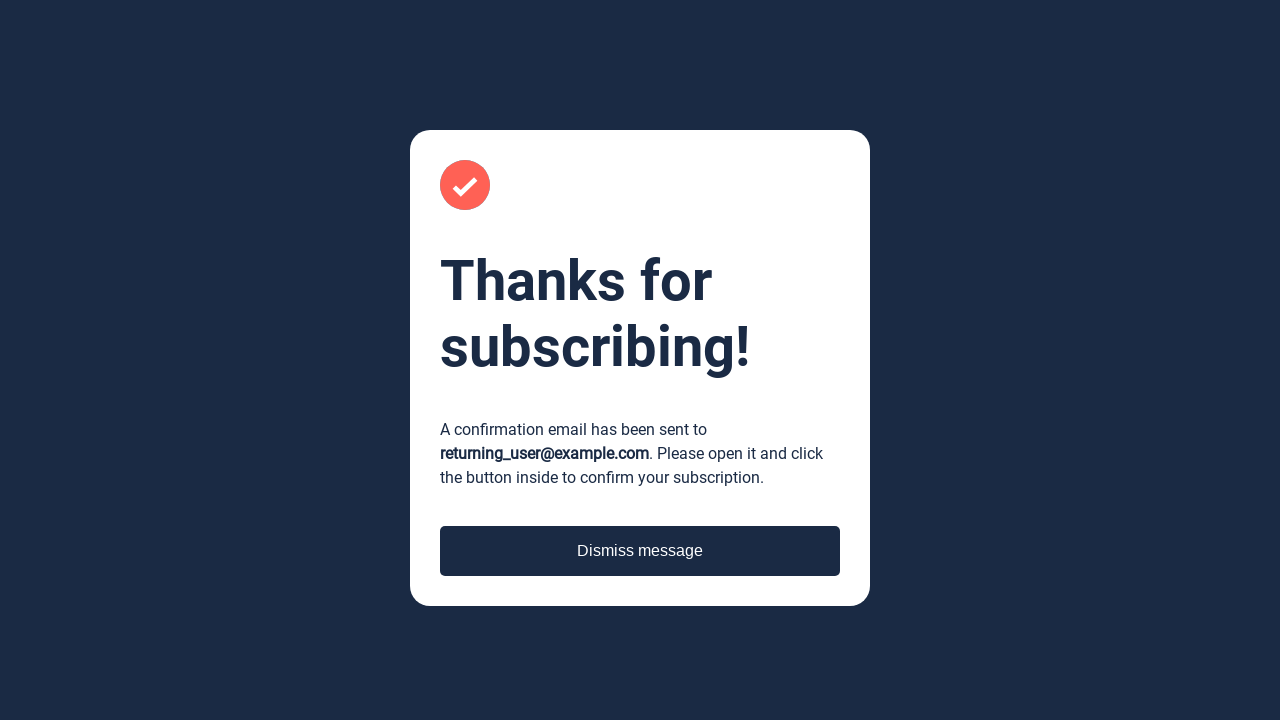

Clicked dismiss button on confirmation page at (640, 551) on button:has-text('Dismiss'), button:has-text('Close'), [class*='dismiss']
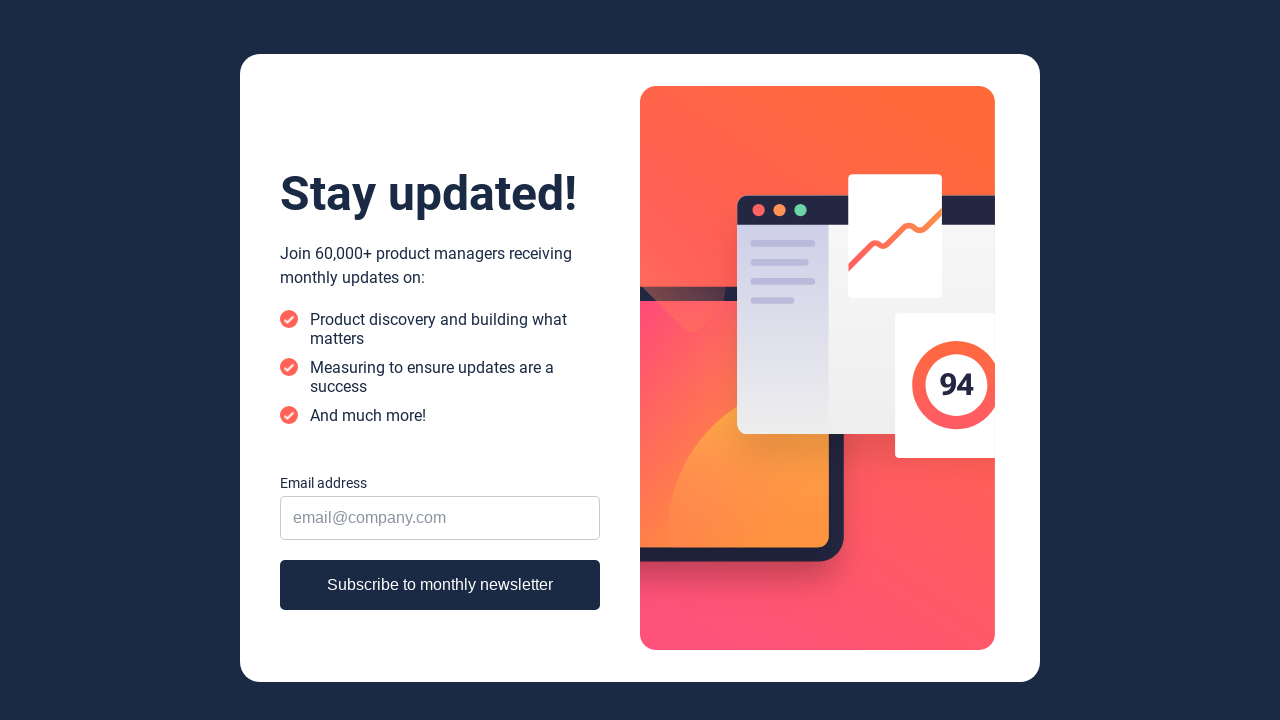

Returned to signup page and email input field is visible
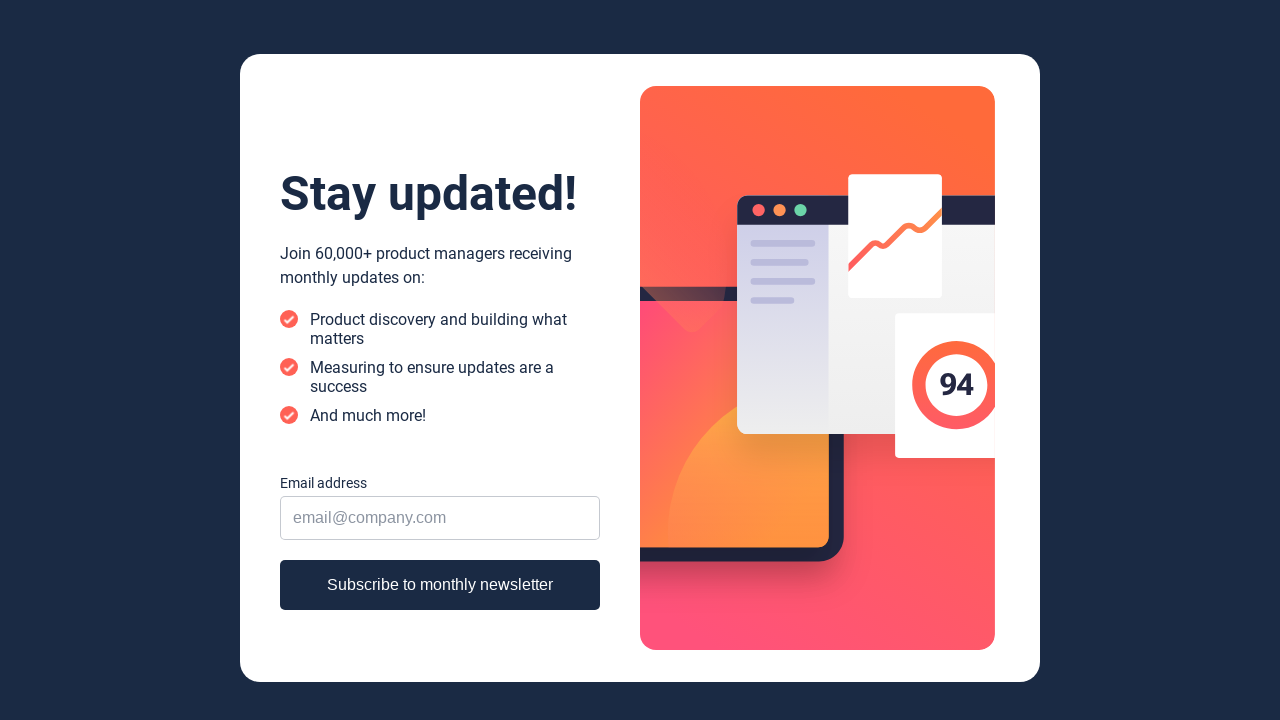

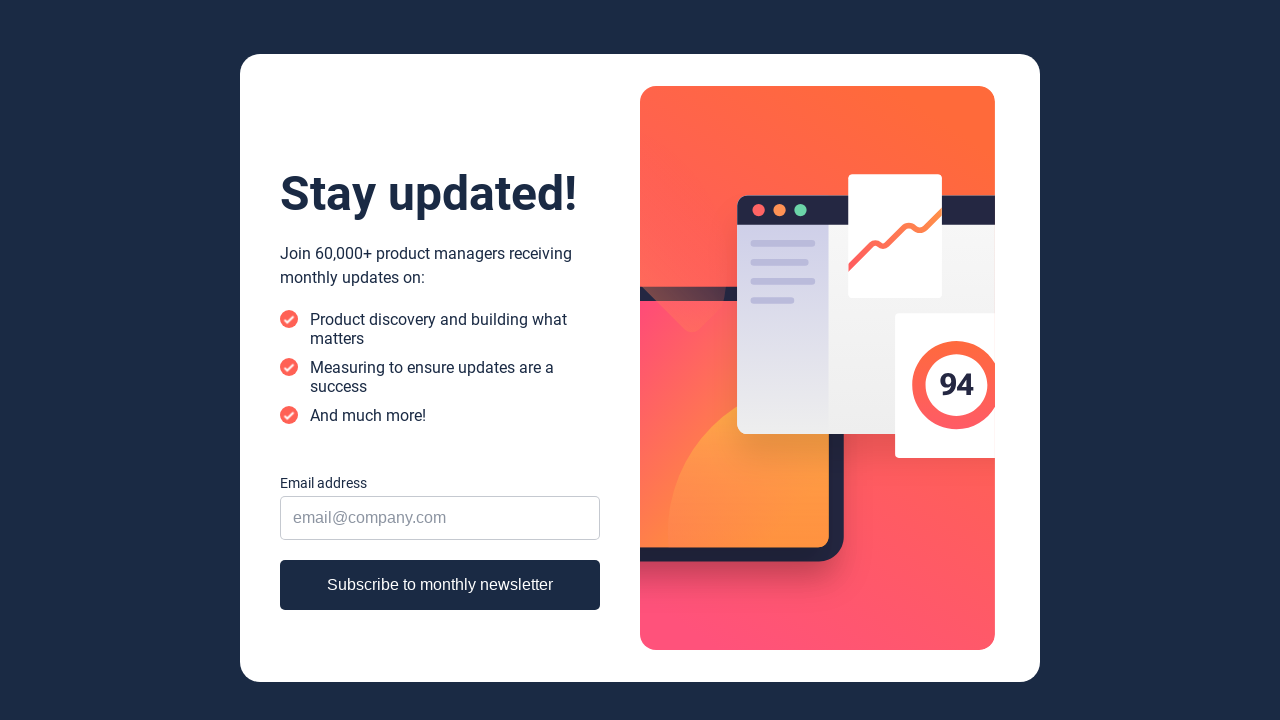